Tests TodoMVC React app by adding three todo items, deleting the second one, marking the remaining second item as complete, filtering to show only completed items, and verifying the task count.

Starting URL: https://todomvc.com/examples/react/dist/

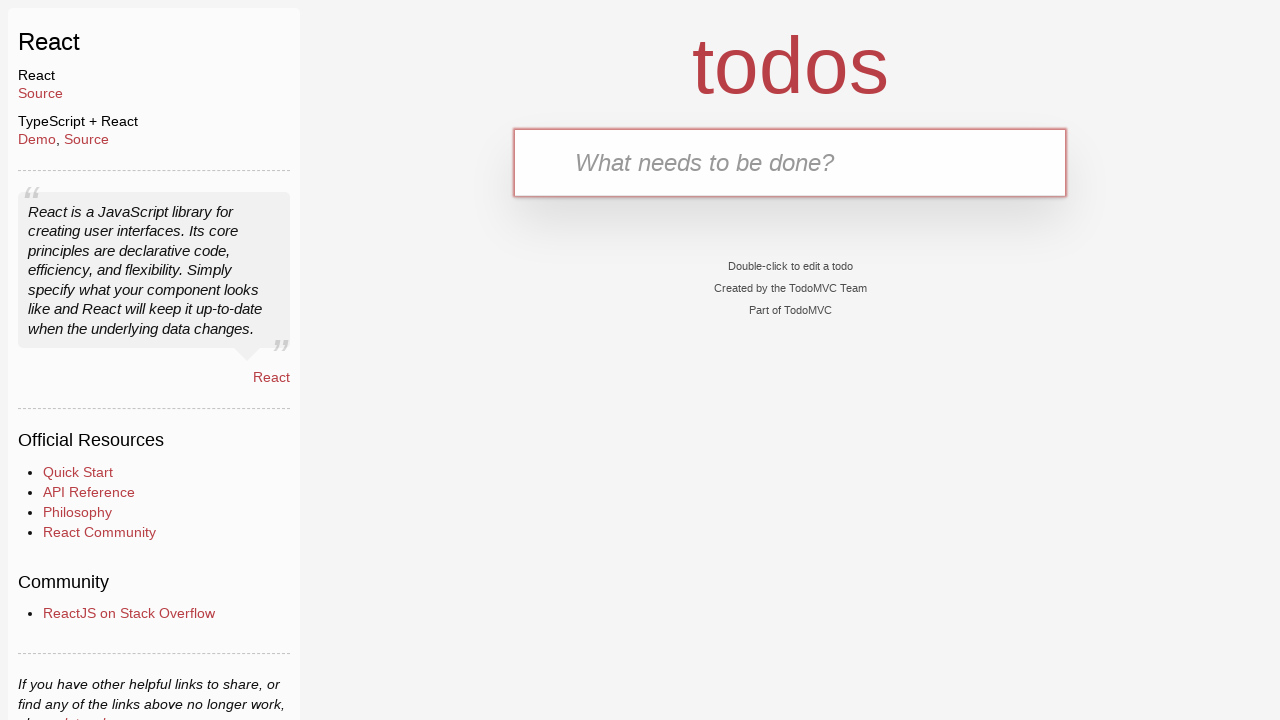

Filled first todo input with 'Learn JS today' on .new-todo
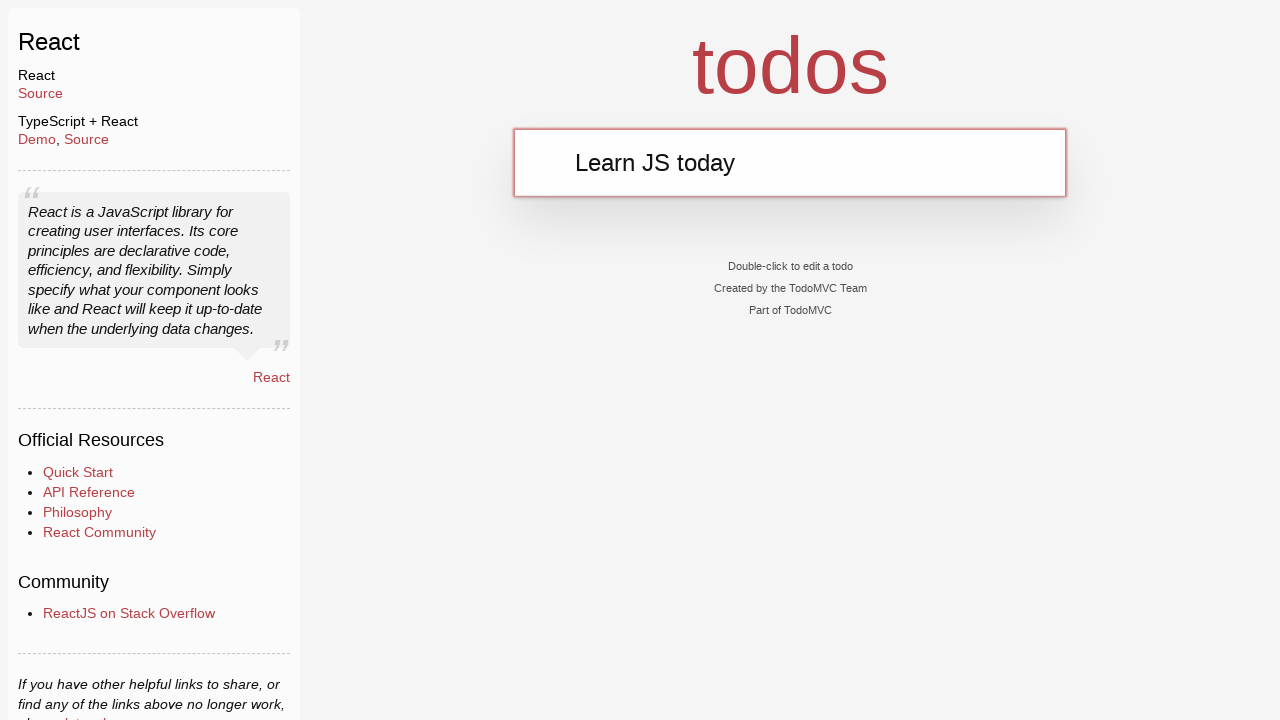

Pressed Enter to add first todo item on .new-todo
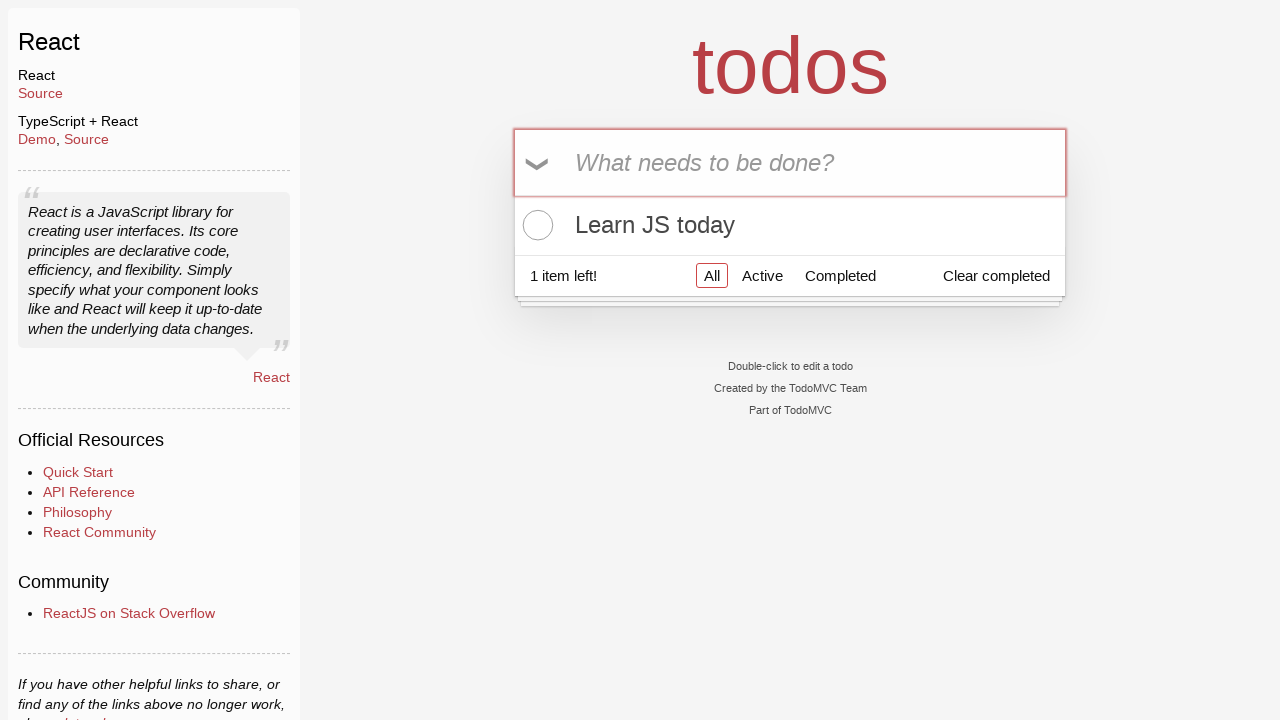

Filled todo input with 'Learn Rust tomorrow' on .new-todo
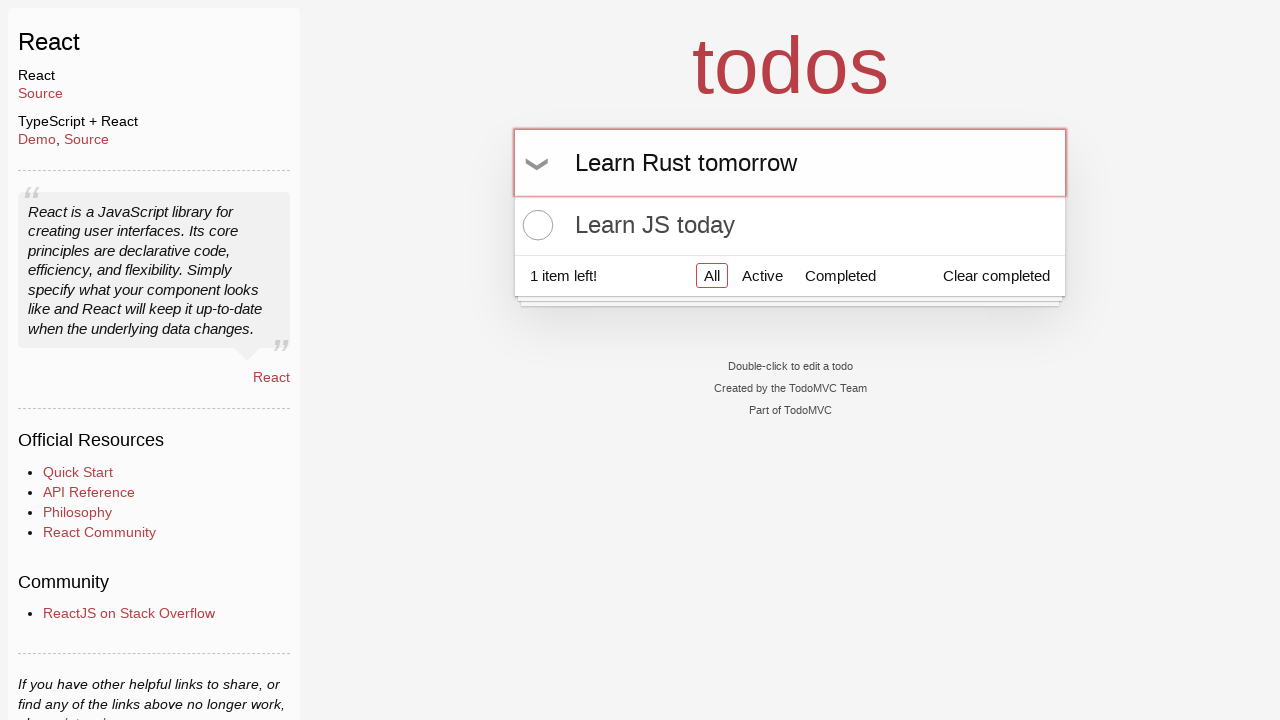

Pressed Enter to add second todo item on .new-todo
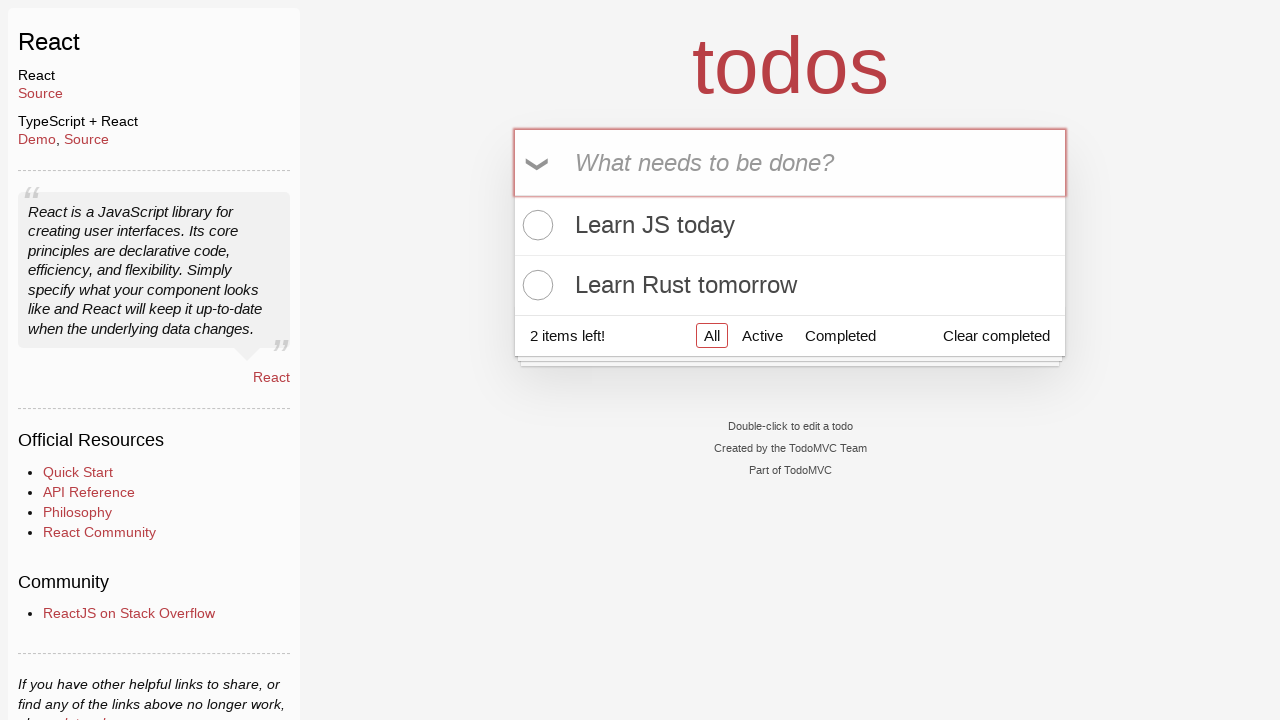

Filled todo input with 'Learn AI the day after tomorrow' on .new-todo
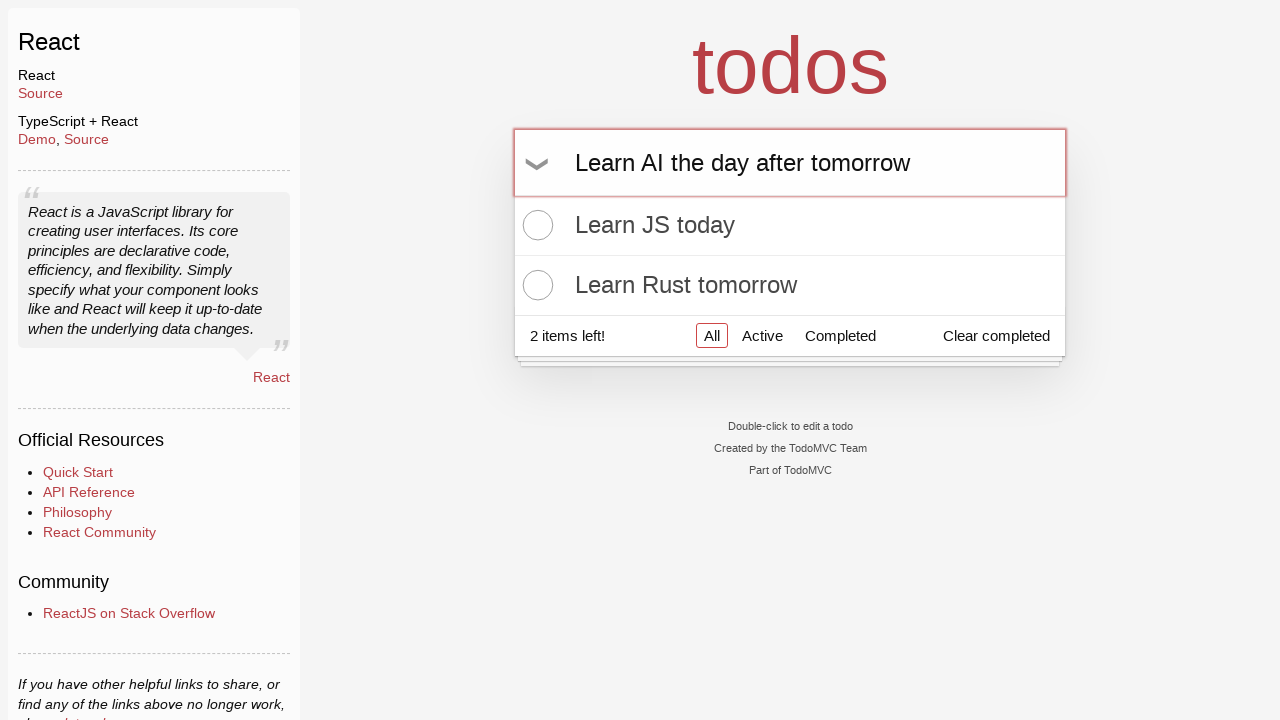

Pressed Enter to add third todo item on .new-todo
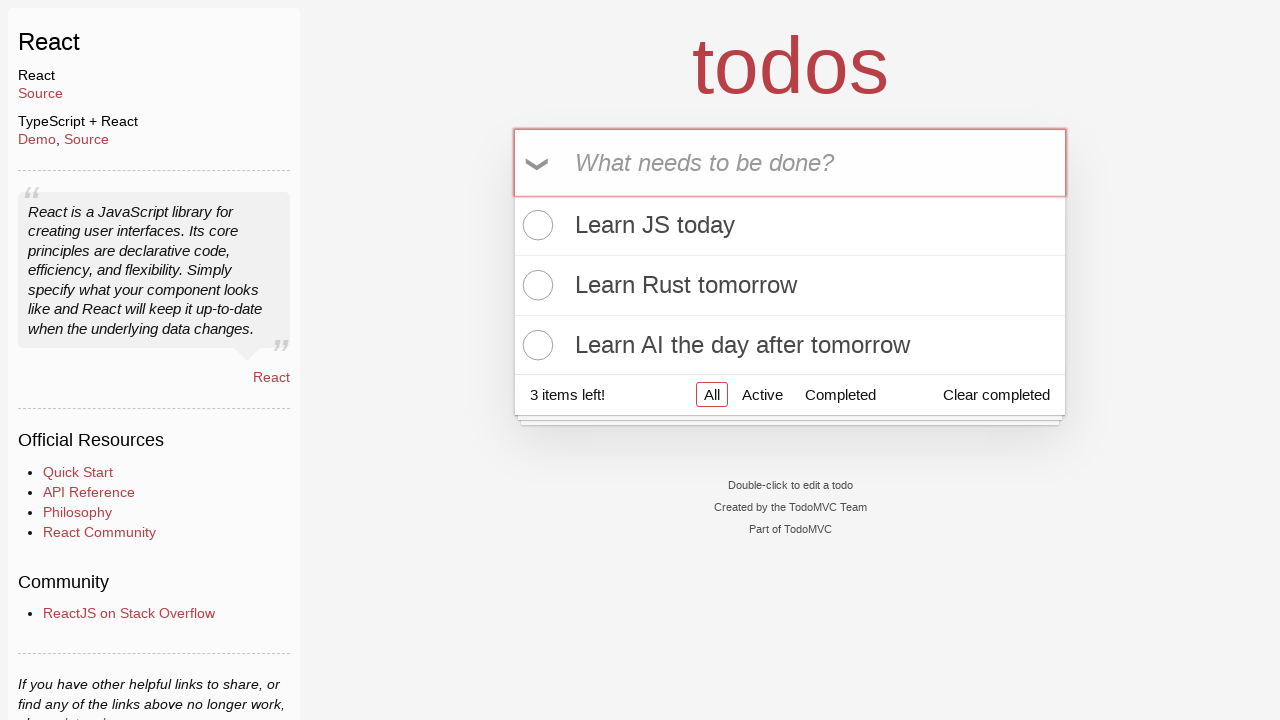

Hovered over second todo item to reveal delete button at (790, 286) on .todo-list li >> nth=1
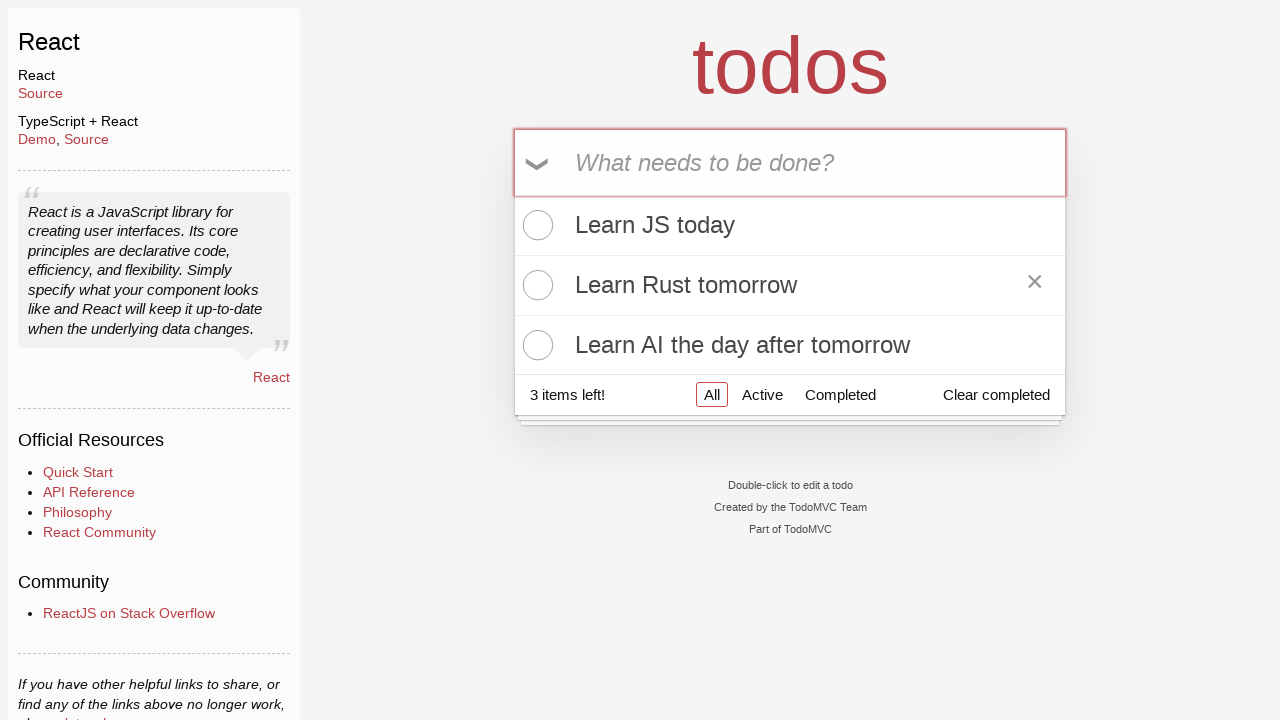

Clicked delete button to remove second todo item at (1035, 285) on .todo-list li >> nth=1 >> .destroy
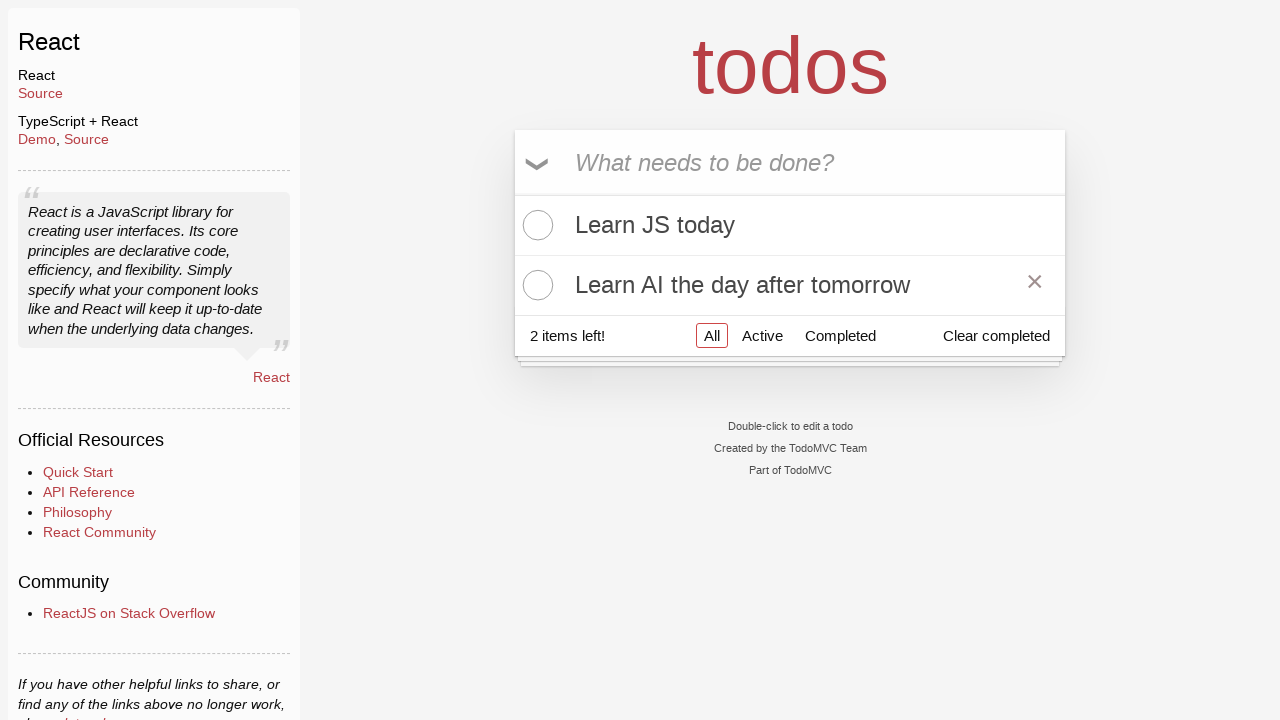

Clicked checkbox to mark second todo item as complete at (535, 285) on .todo-list li >> nth=1 >> .toggle
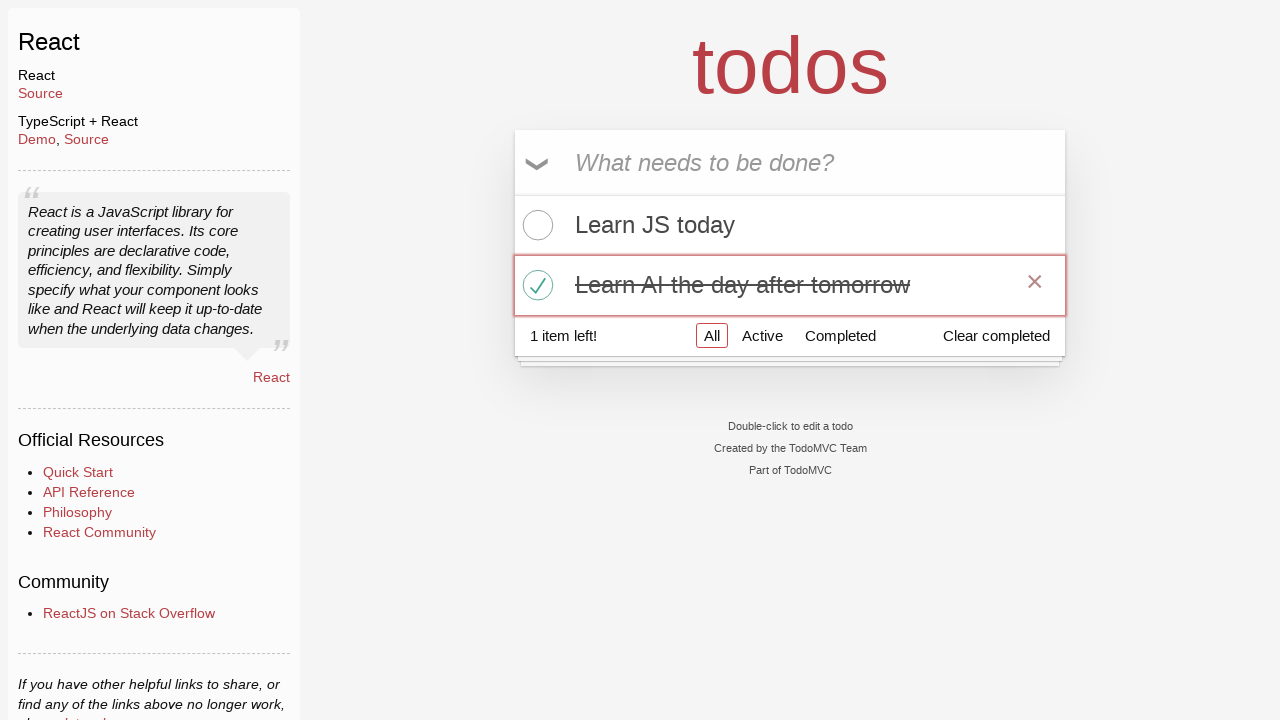

Clicked 'Completed' filter to show only completed items at (840, 335) on a[href='#/completed']
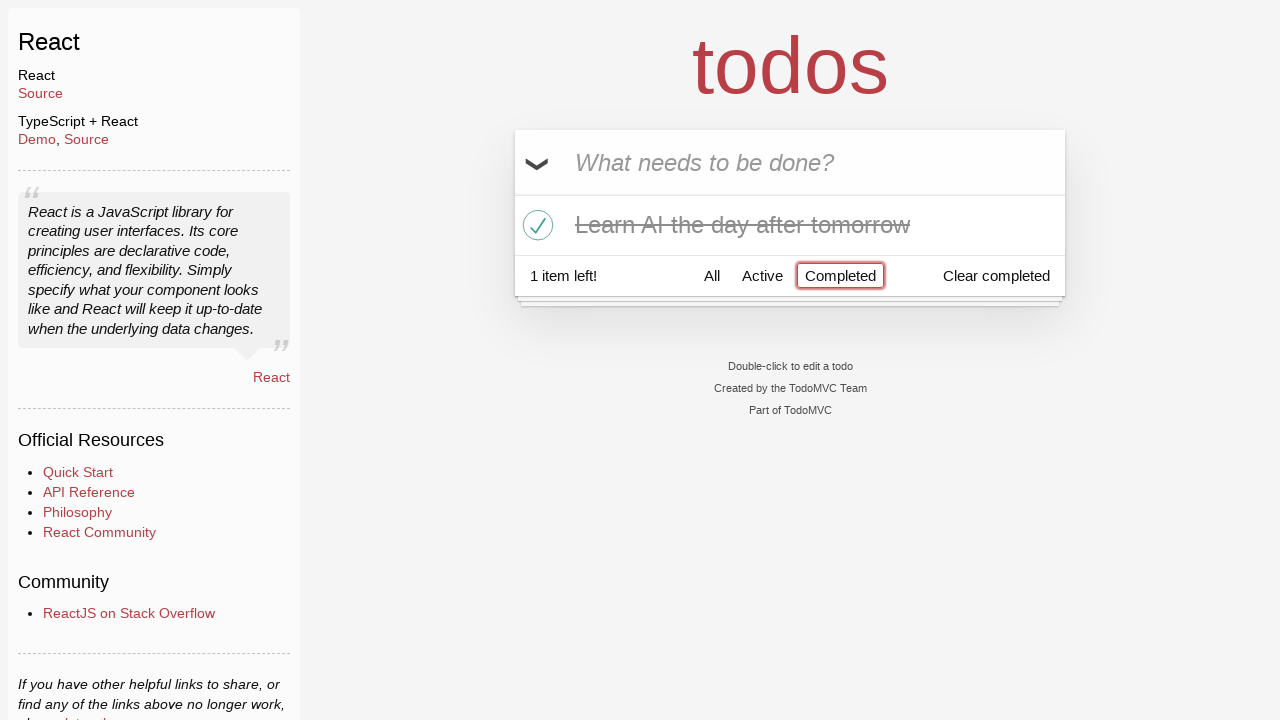

Waited for completed items to load in filtered view
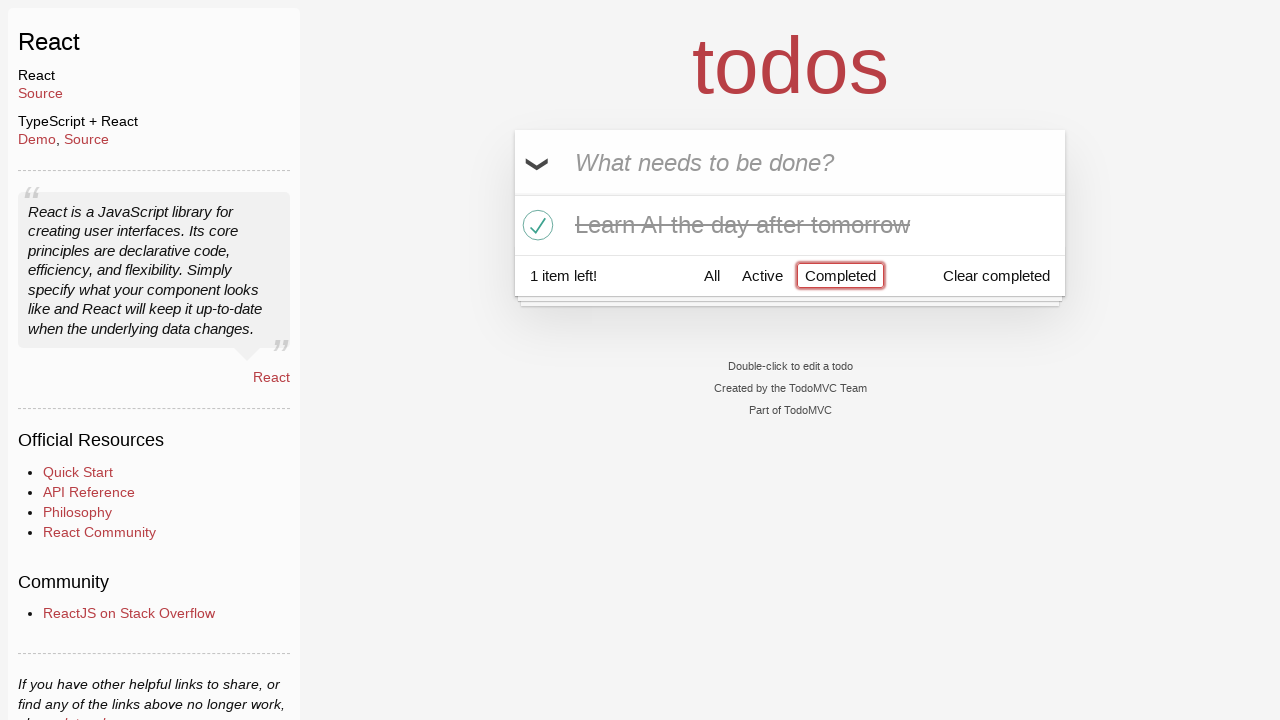

Verified task count element is present
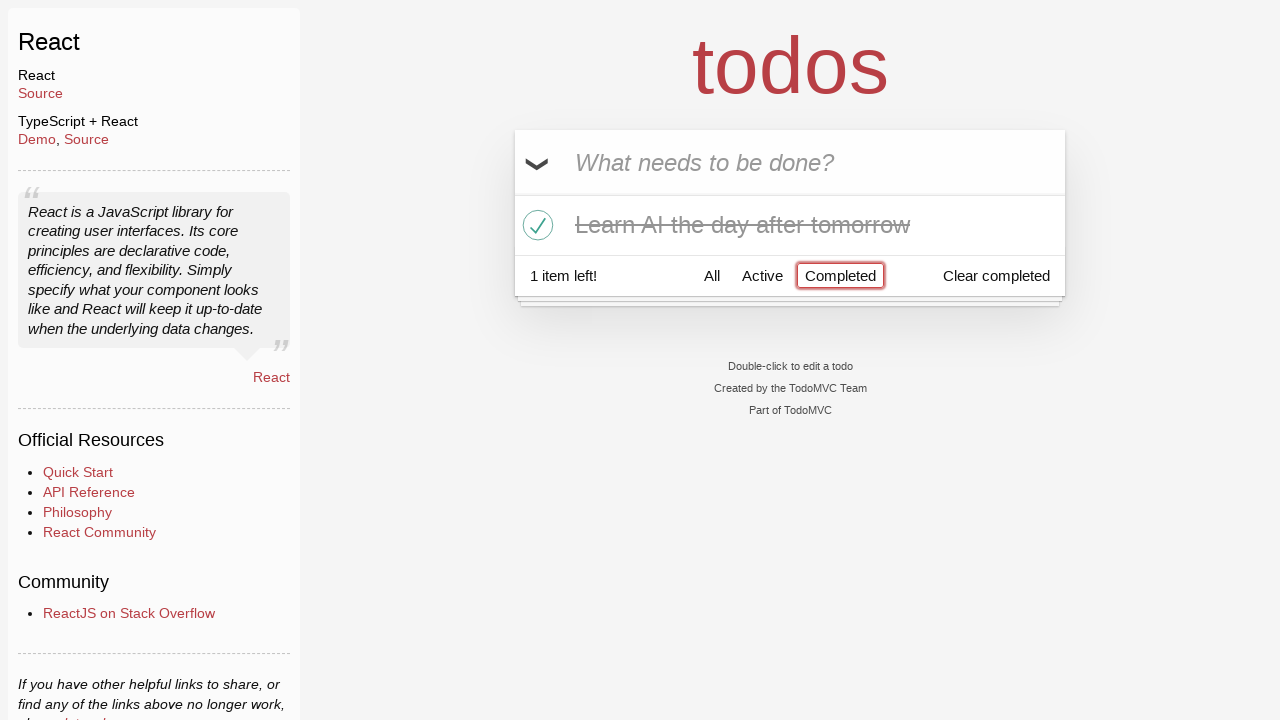

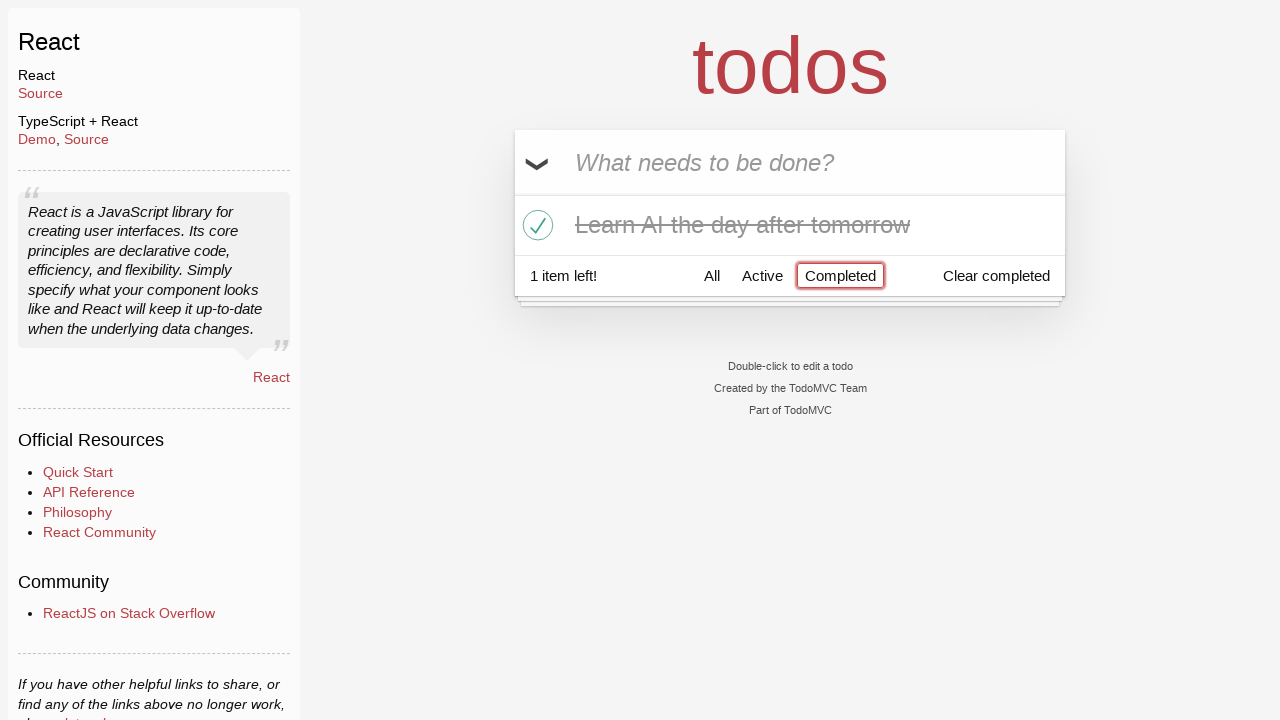